Tests keyboard actions on a practice form by entering text, using copy-paste keyboard shortcuts, and navigating between fields

Starting URL: https://www.tutorialspoint.com/selenium/practice/selenium_automation_practice.php

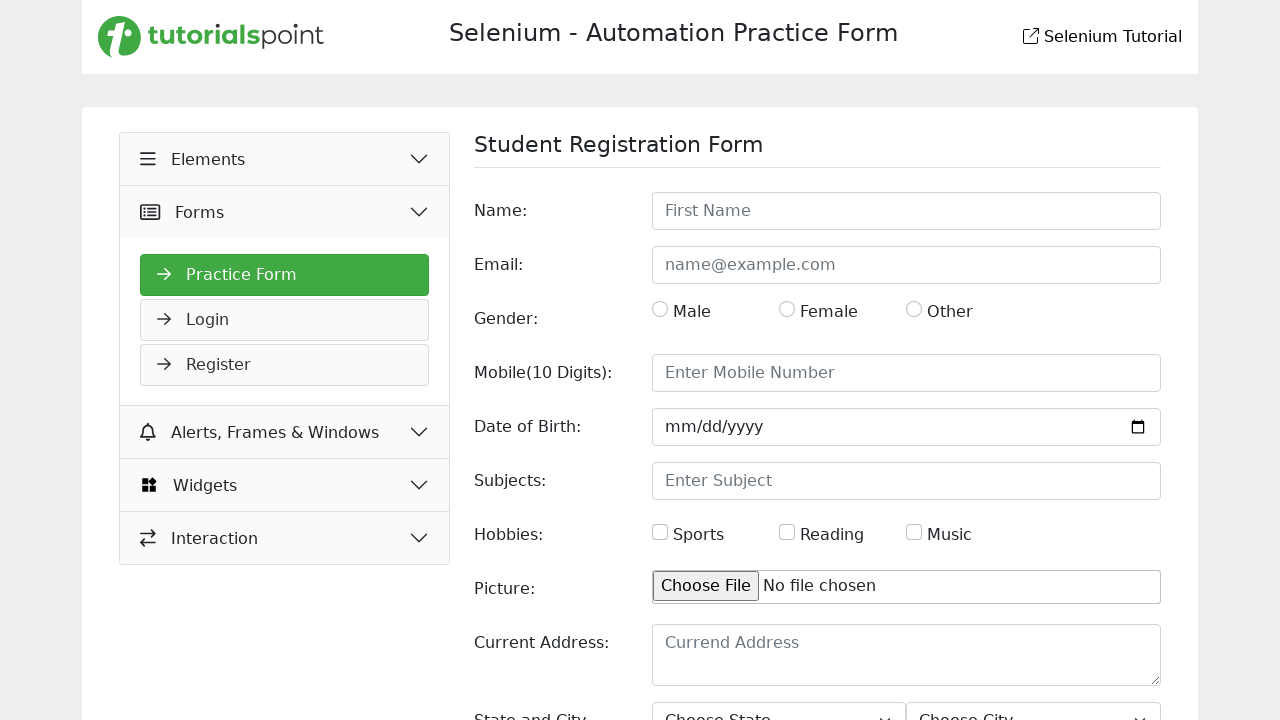

Filled name field with 'Selenium' on #name
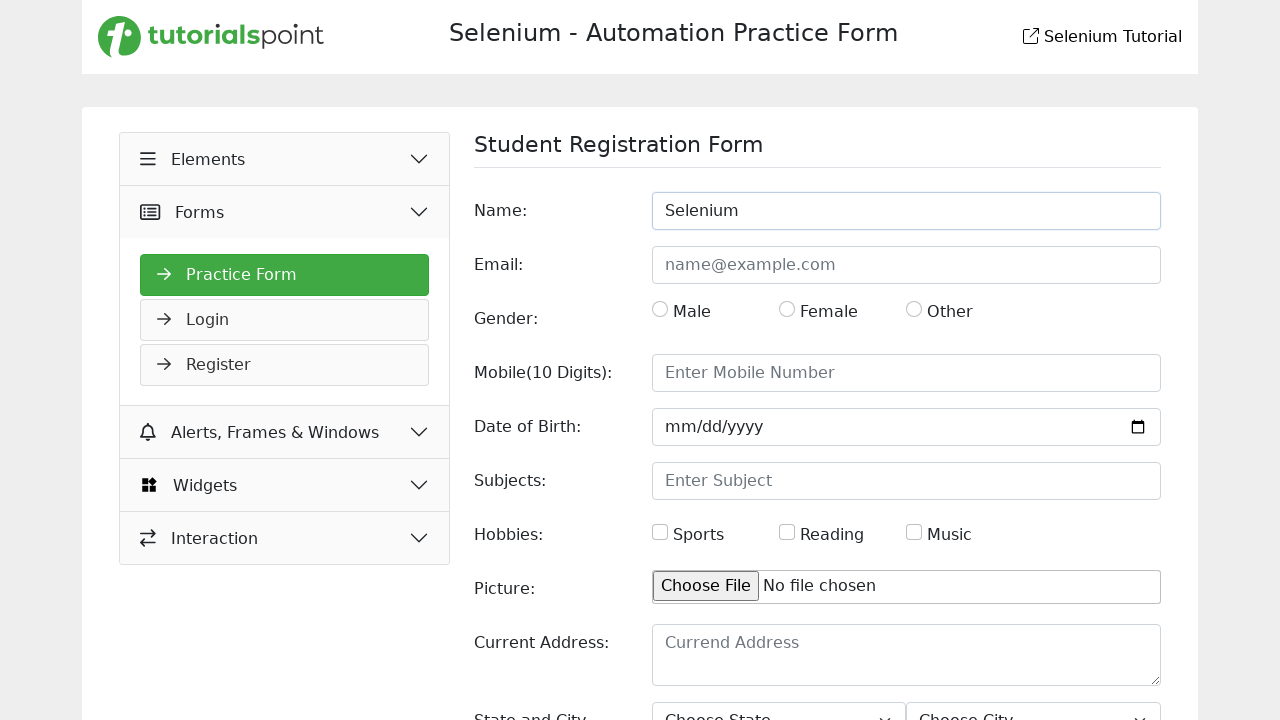

Clicked on name field to focus it at (906, 211) on #name
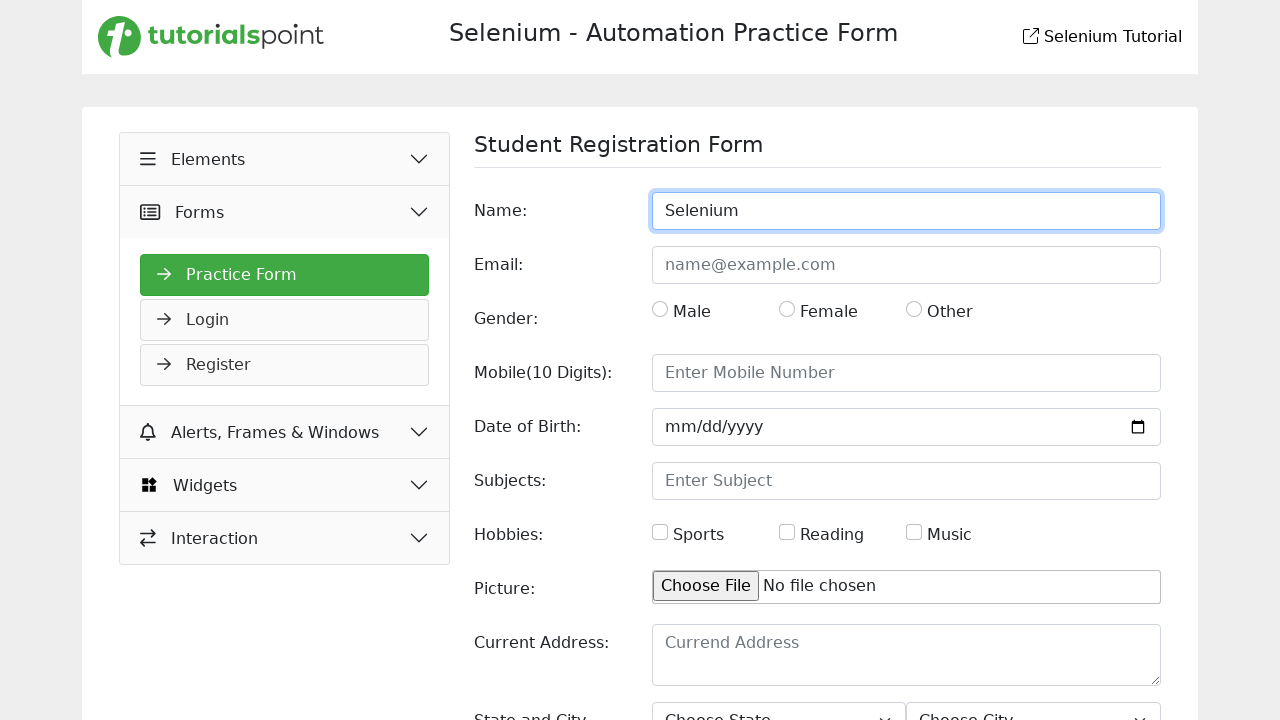

Selected all text in name field using Ctrl+A
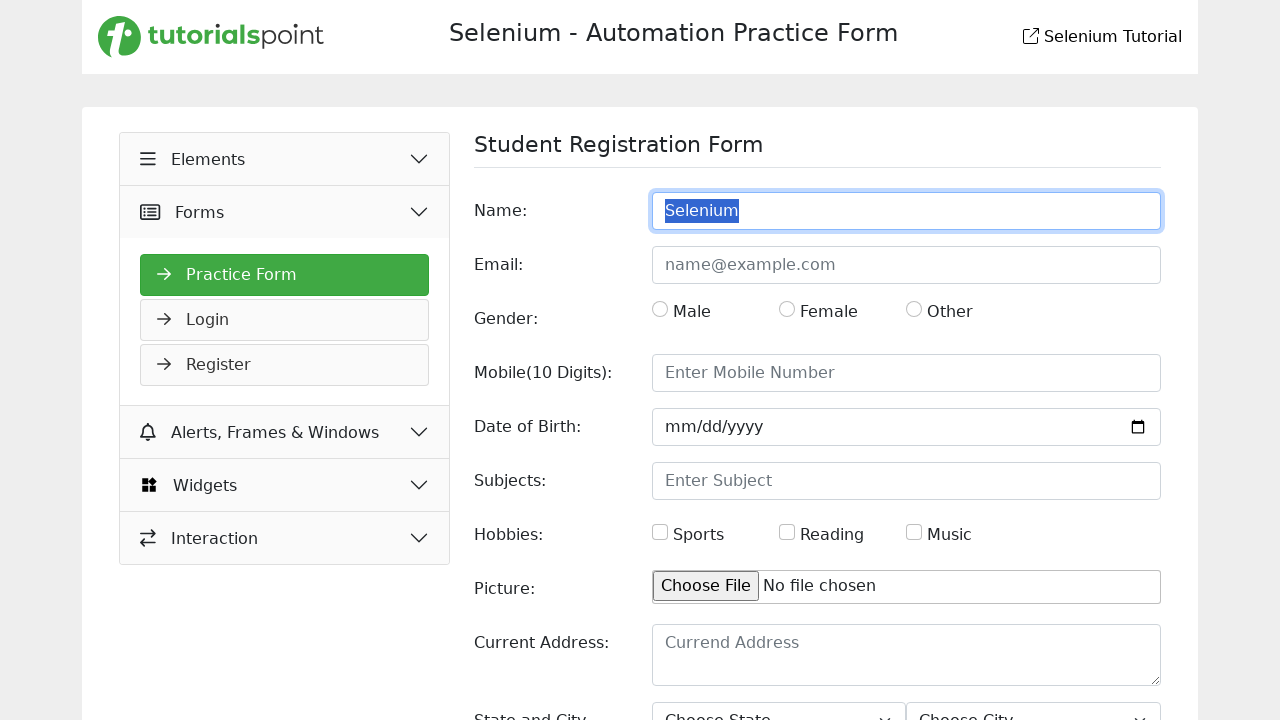

Copied selected text from name field using Ctrl+C
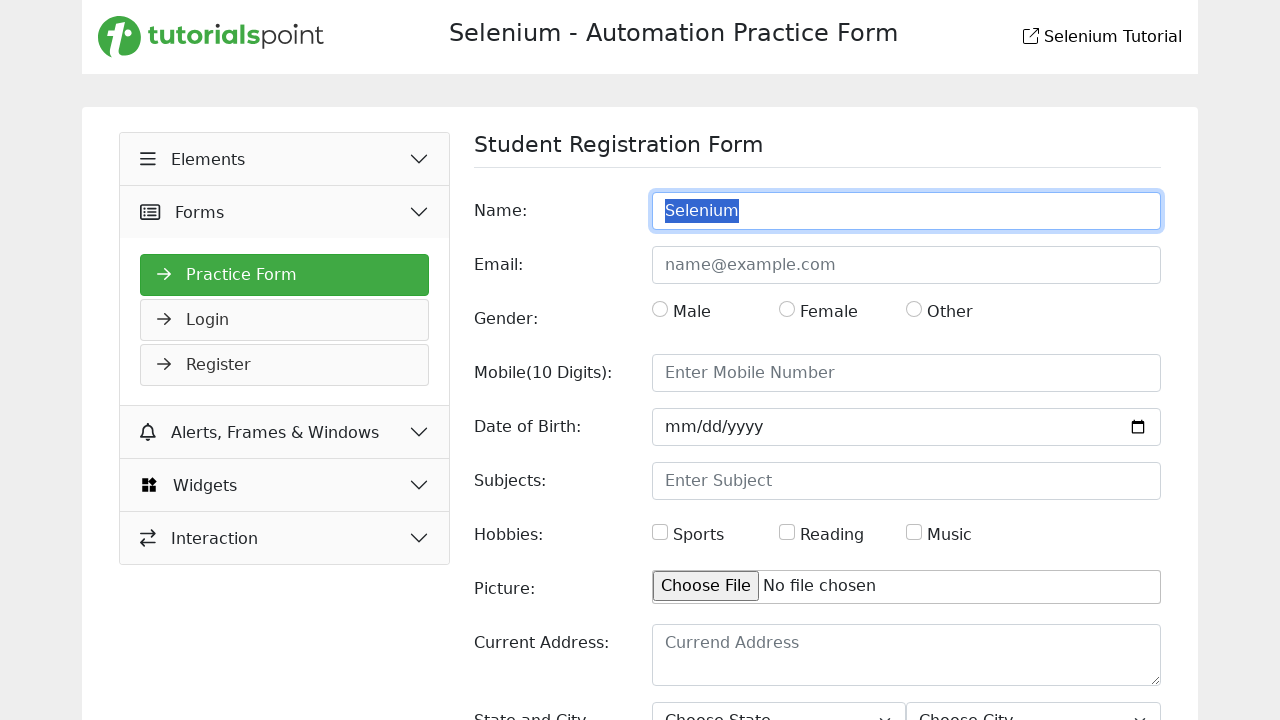

Pressed arrow down key to navigate to next field
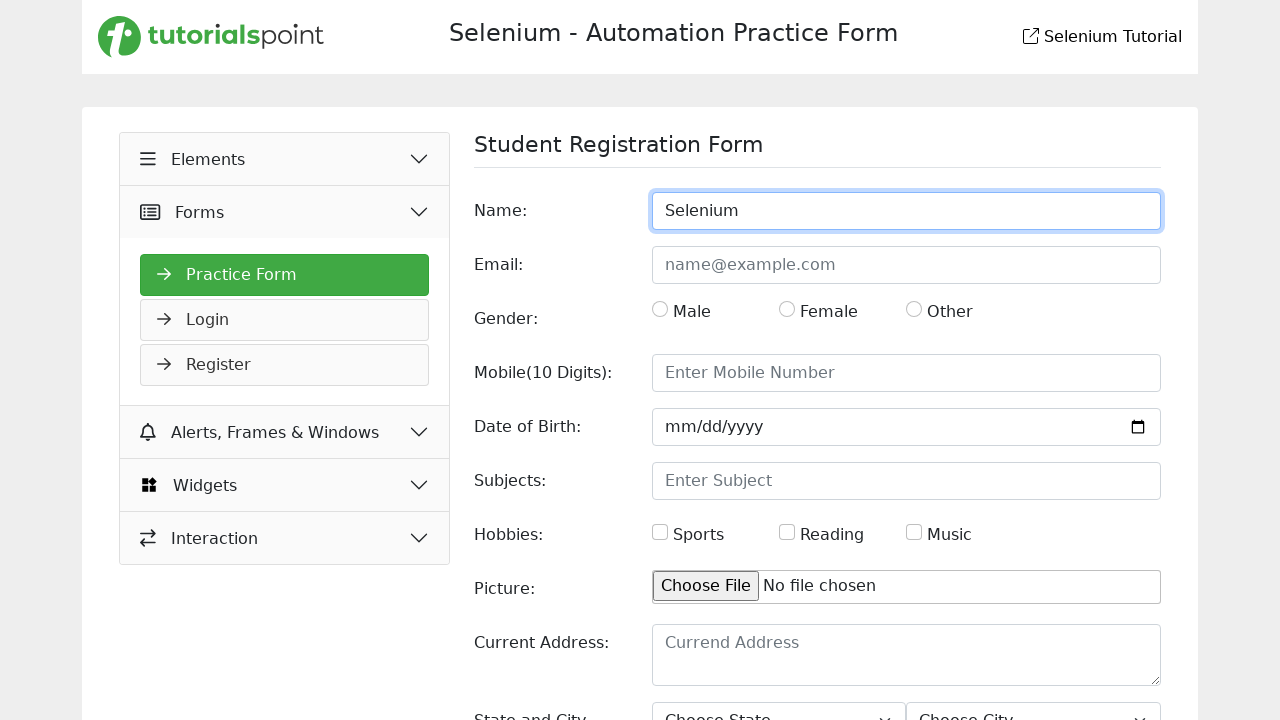

Clicked on subjects field to focus it at (906, 481) on input[name='subjects']
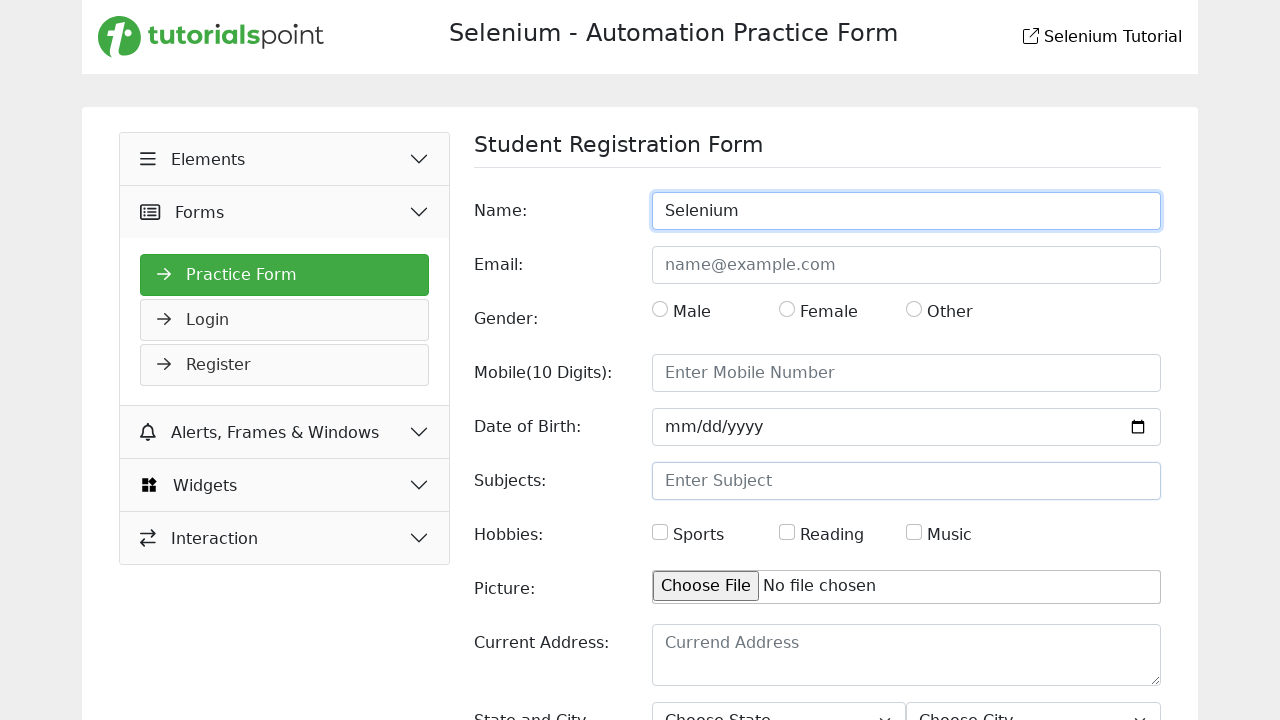

Pasted copied text into subjects field using Ctrl+V
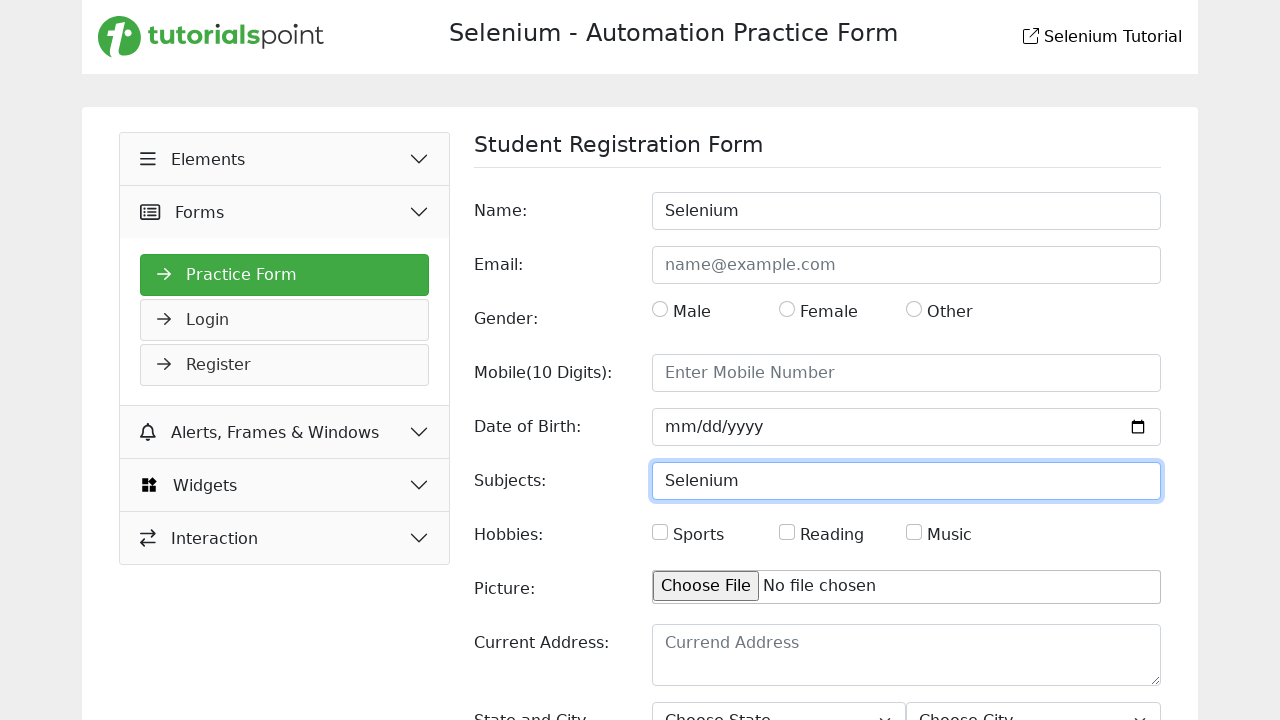

Refreshed the page using F5 key
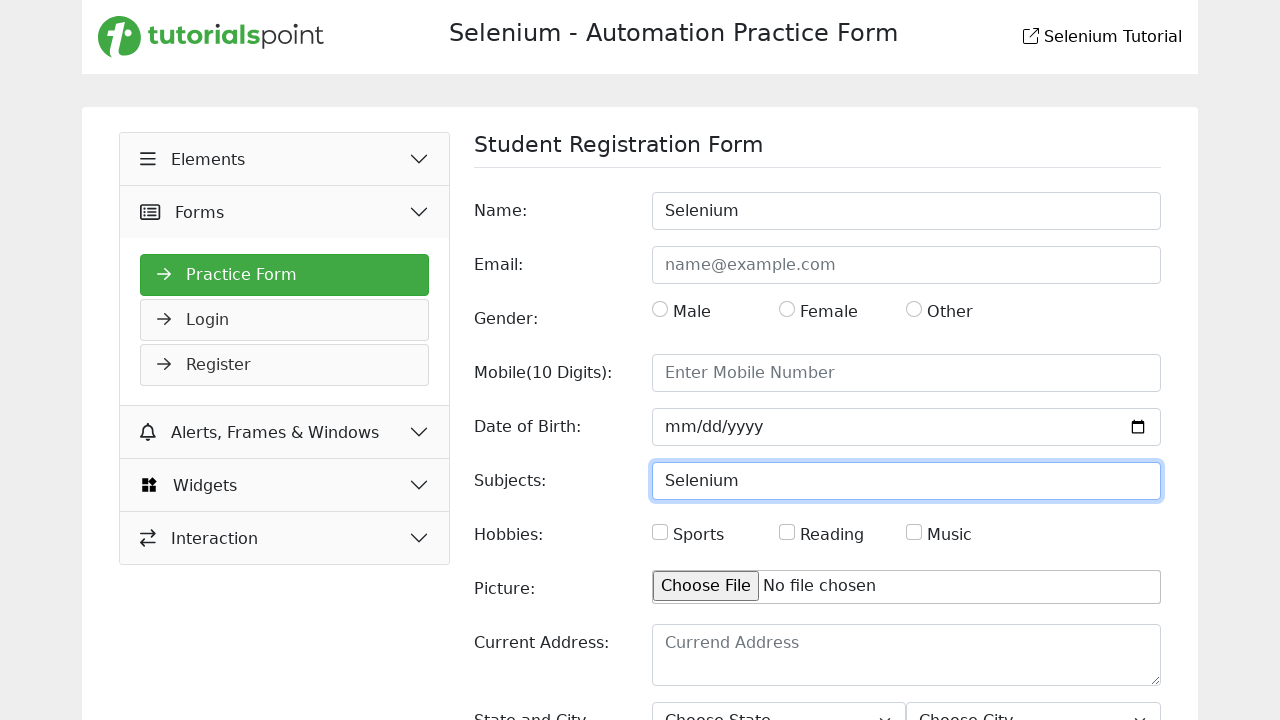

Page finished loading after refresh
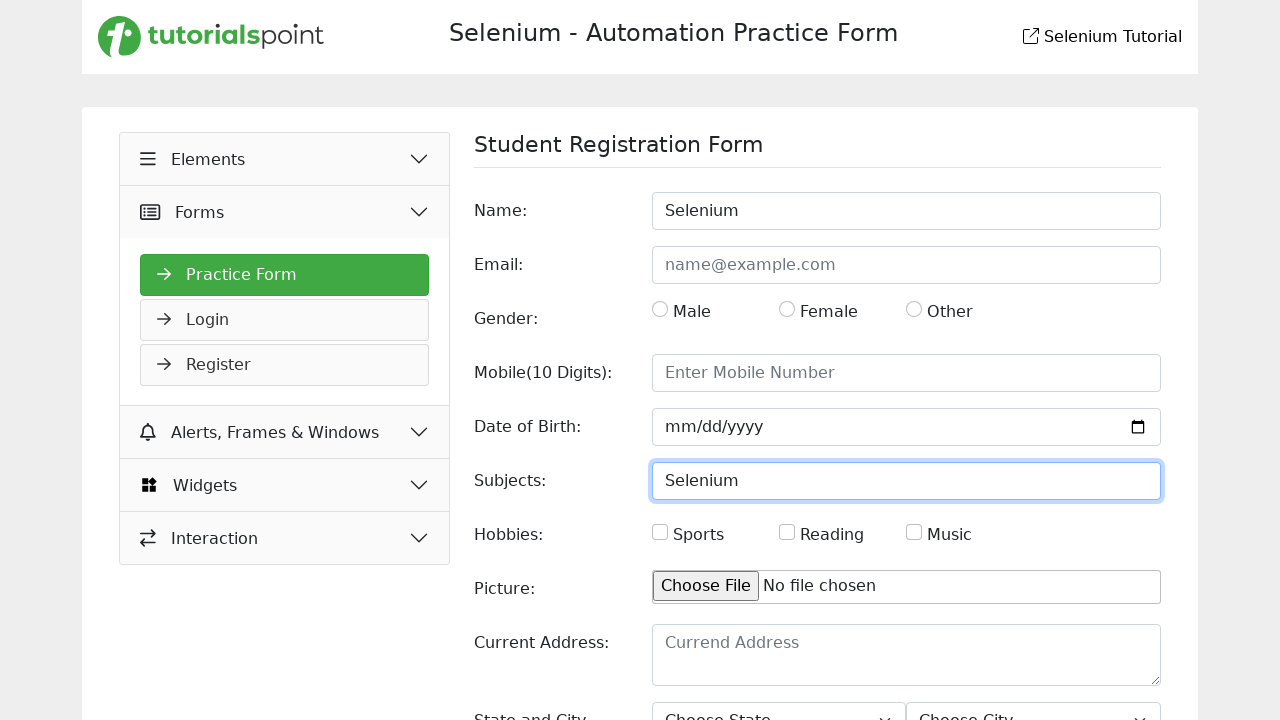

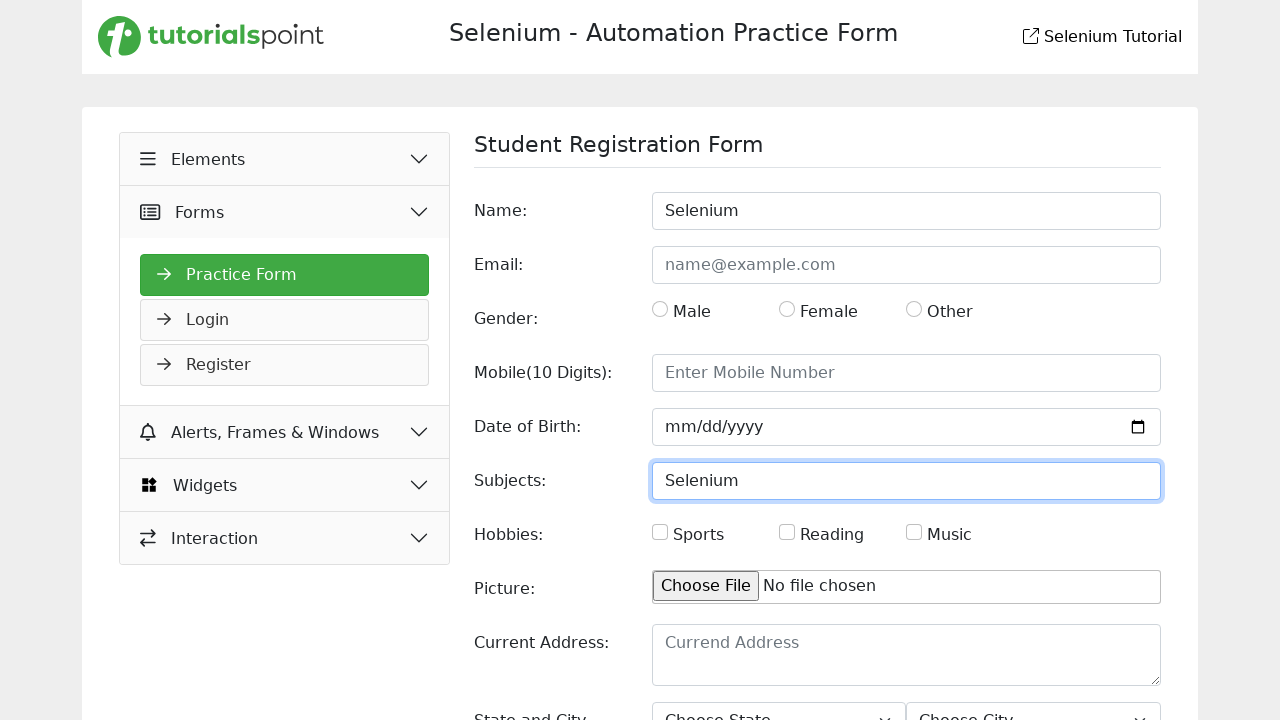